Tests sorting the "Due" column using semantic class attributes on the second table

Starting URL: http://the-internet.herokuapp.com/tables

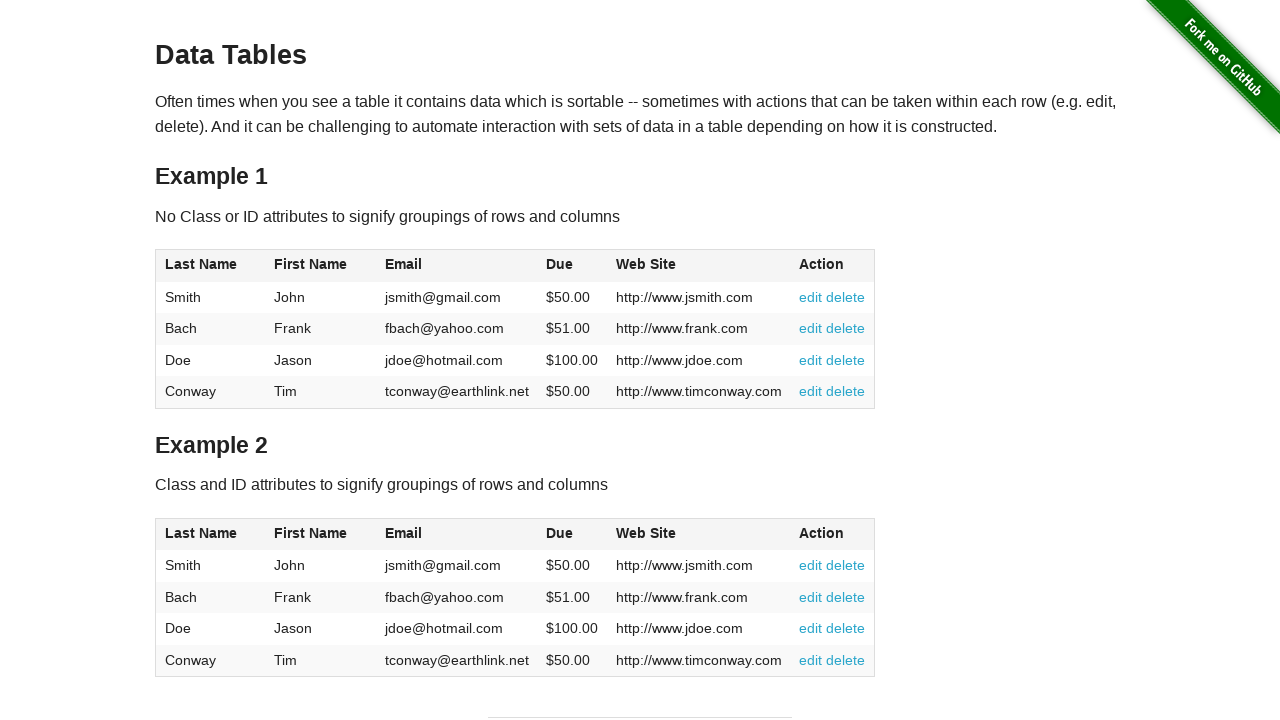

Clicked the Due column header in table2 using semantic class selector at (560, 533) on #table2 thead .dues
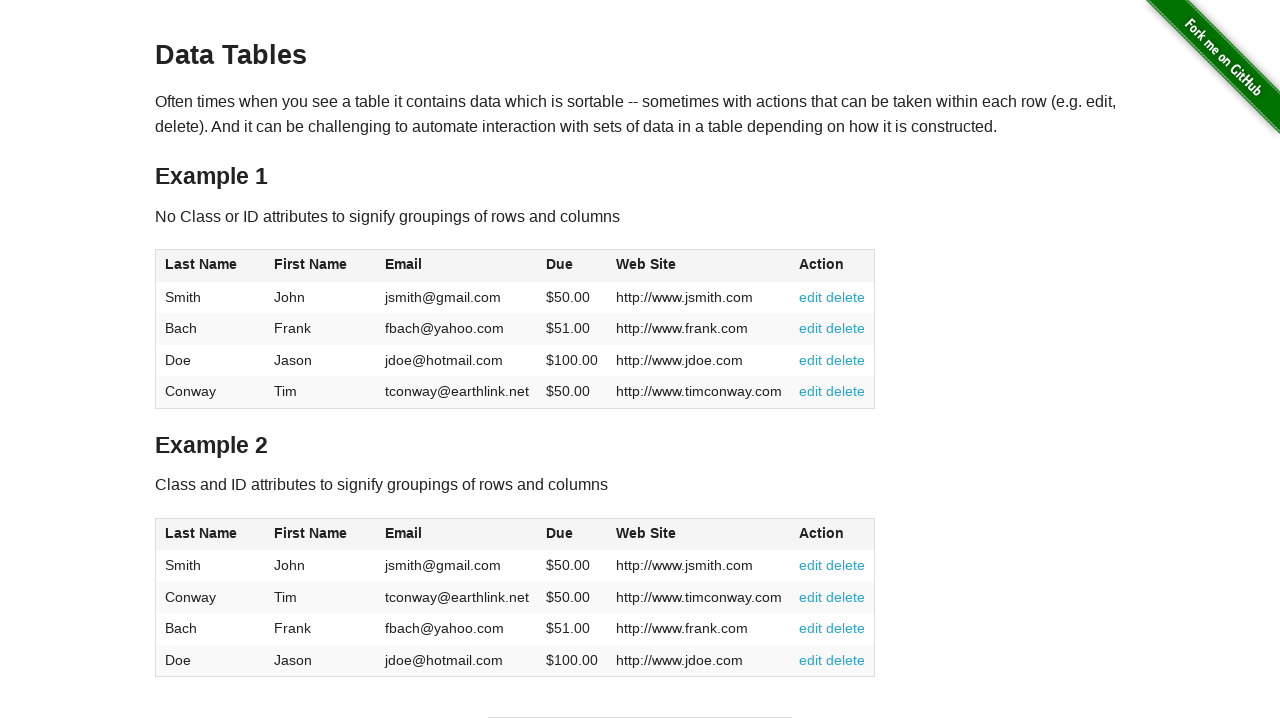

Waited for table2 to update and dues cells became visible
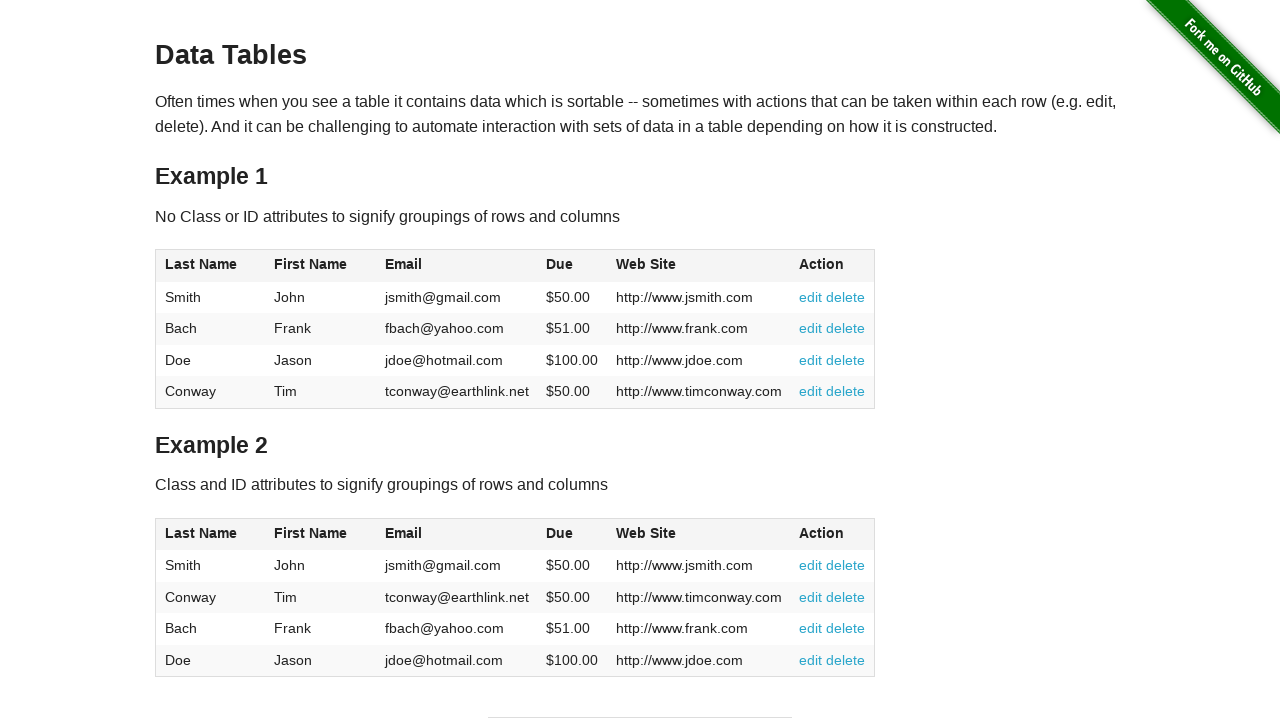

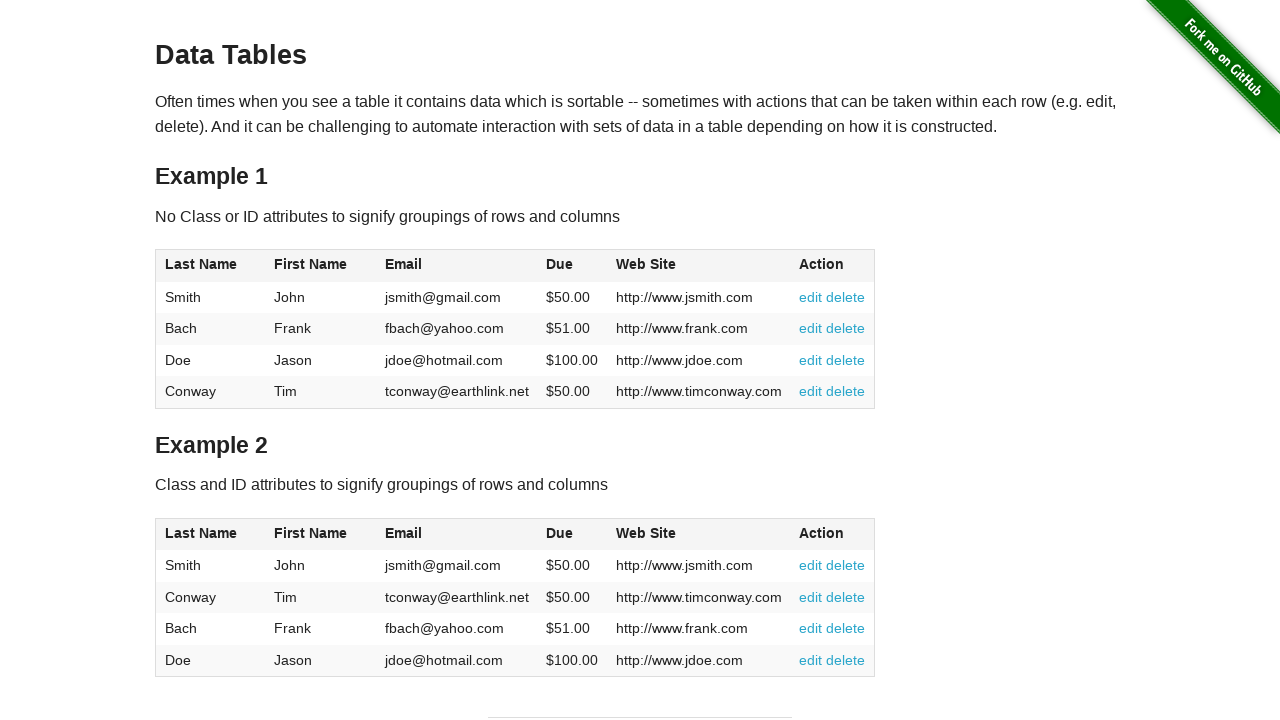